Tests JavaScript Prompt dialog by clicking the prompt button, entering text, accepting it, and verifying the entered text appears in the result

Starting URL: https://the-internet.herokuapp.com/javascript_alerts

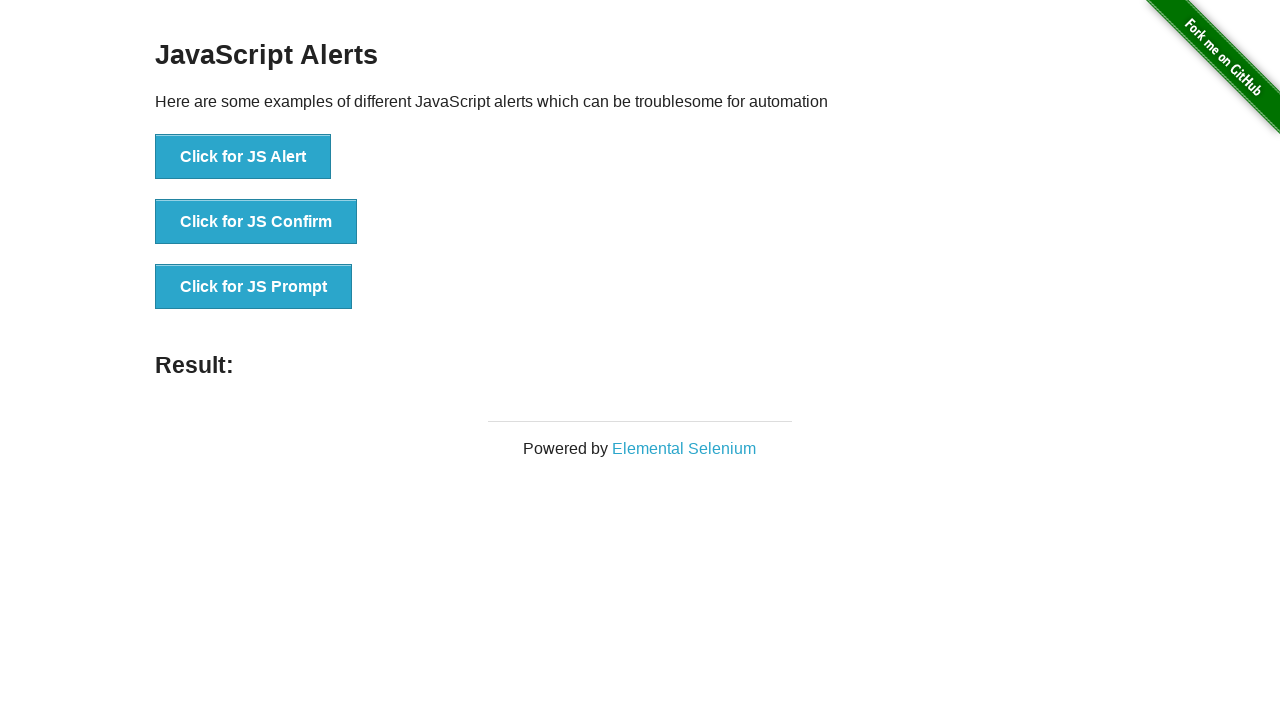

Set up dialog handler to accept prompt with text 'Abdullah'
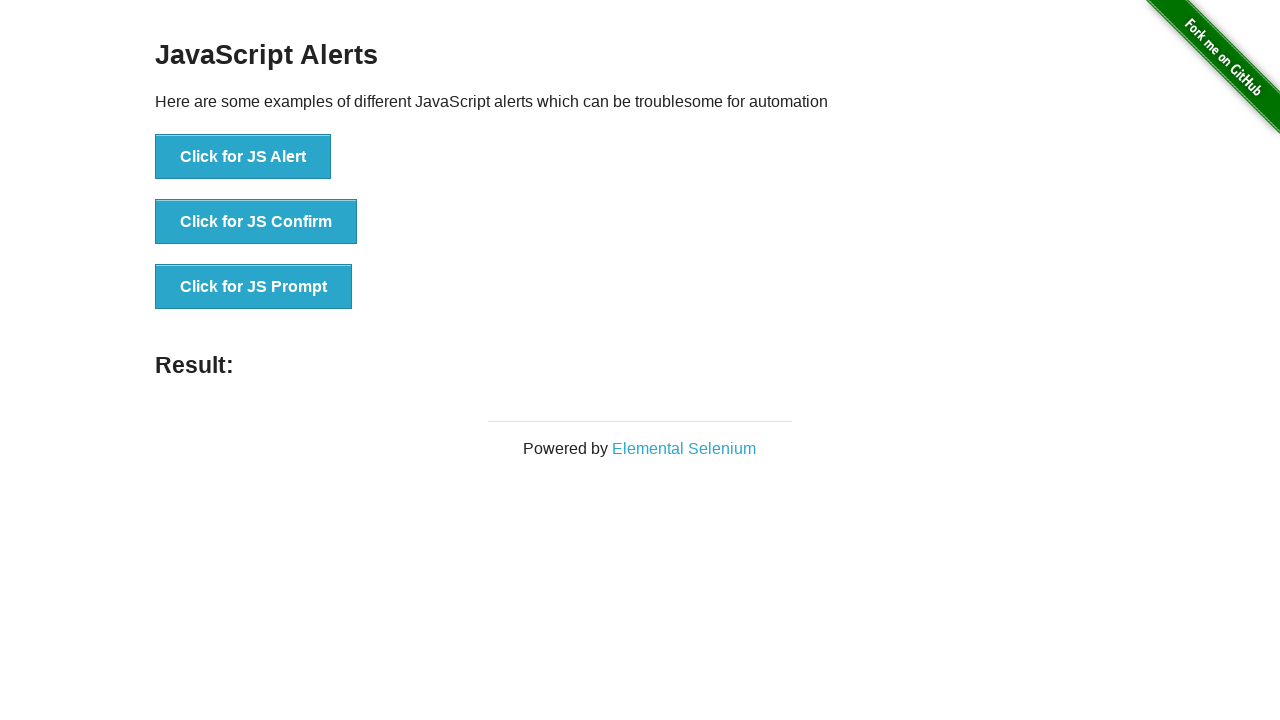

Clicked the JS Prompt button at (254, 287) on xpath=//*[text()='Click for JS Prompt']
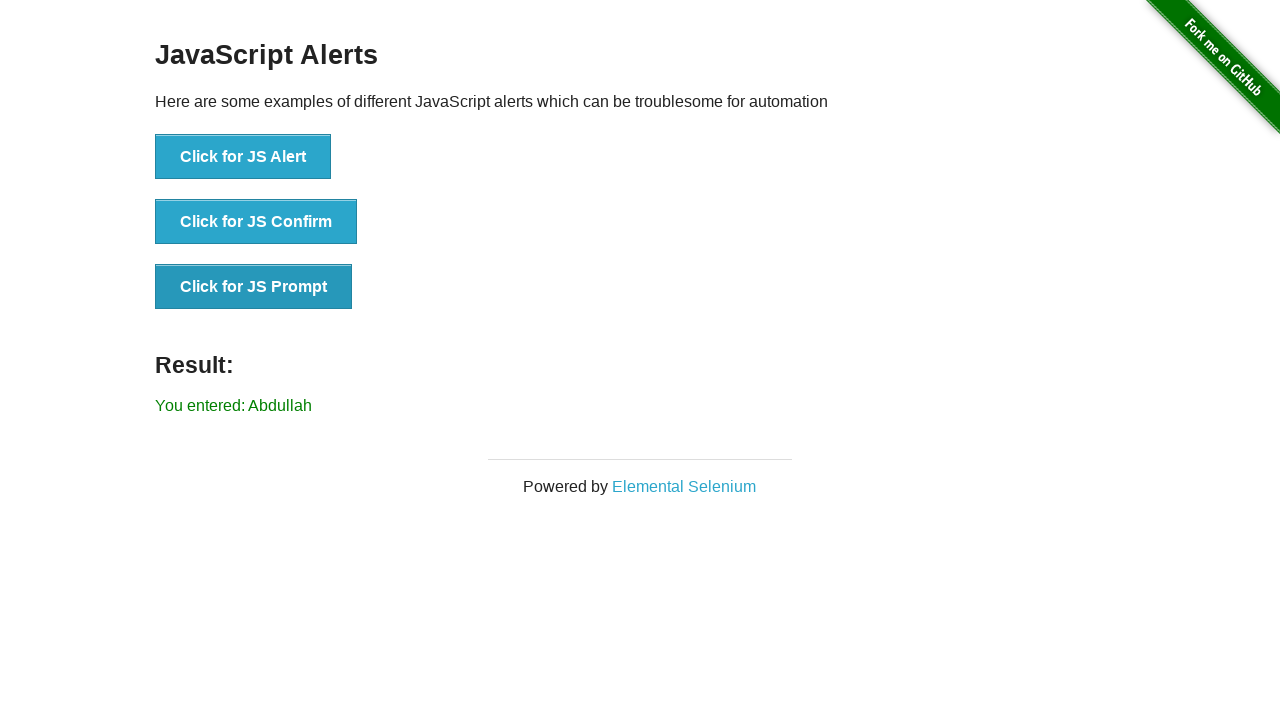

Result element loaded after prompt was accepted
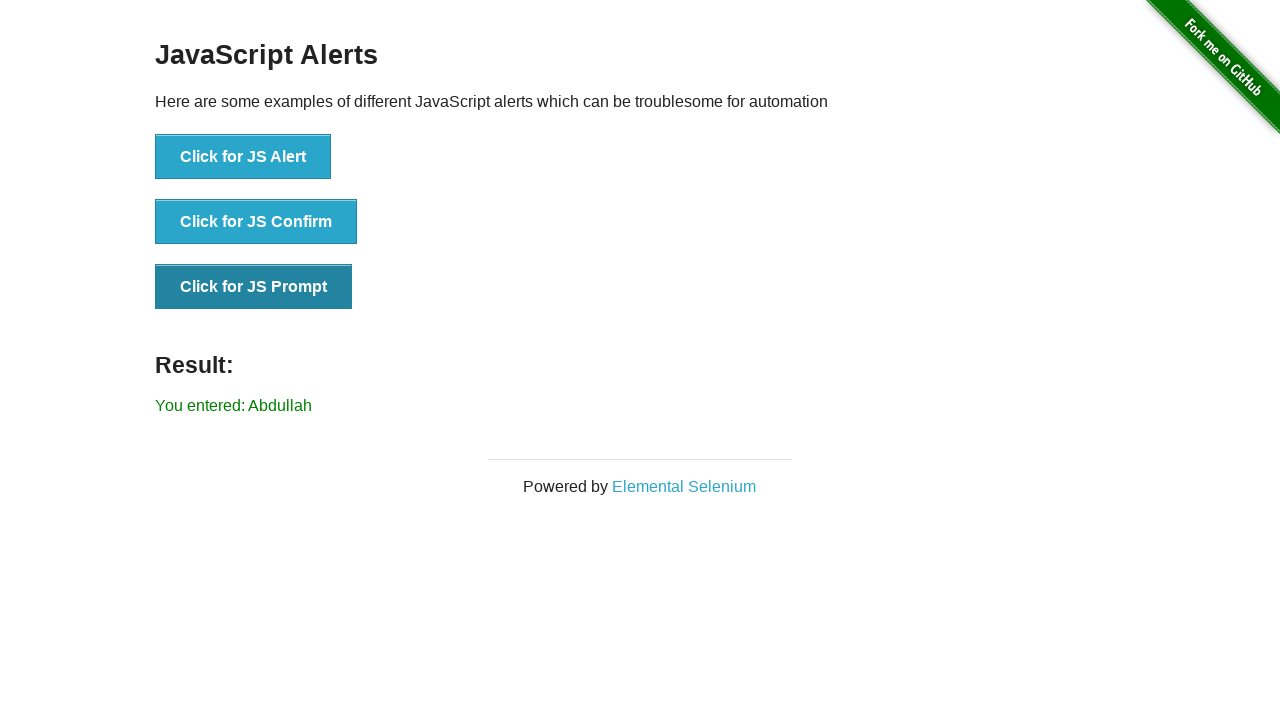

Retrieved result text content
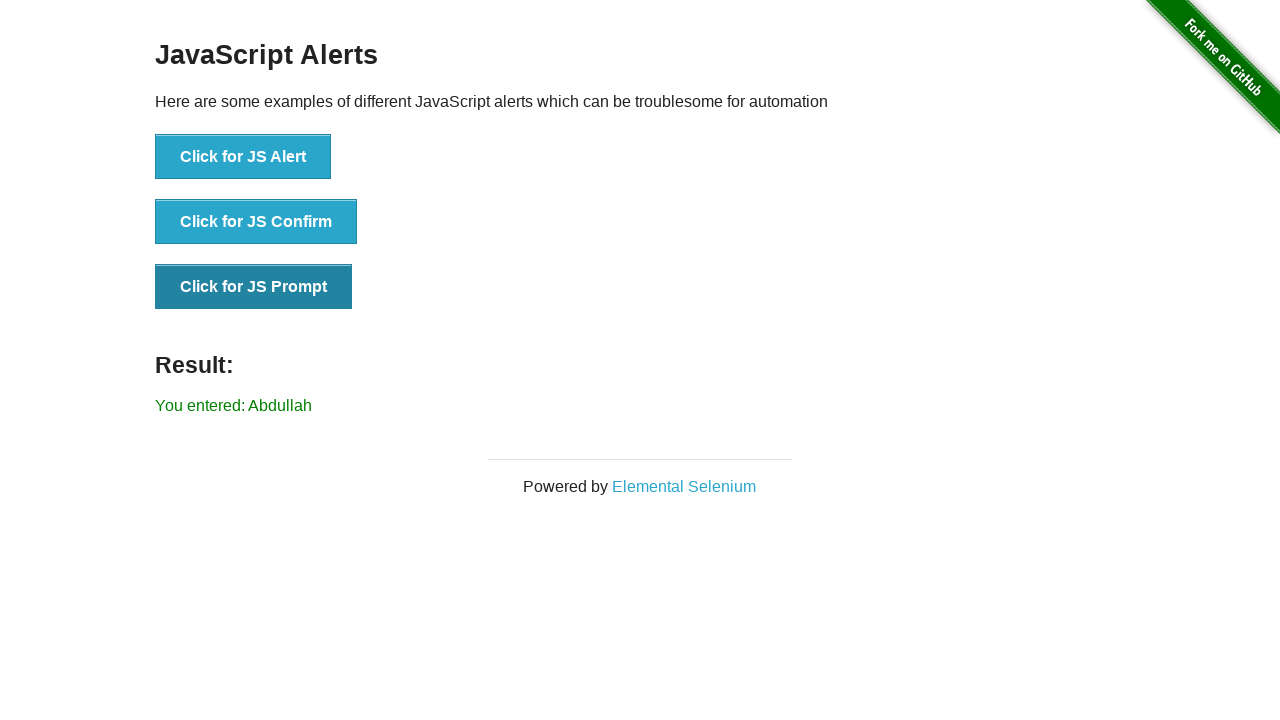

Verified that 'Abdullah' is present in the result text
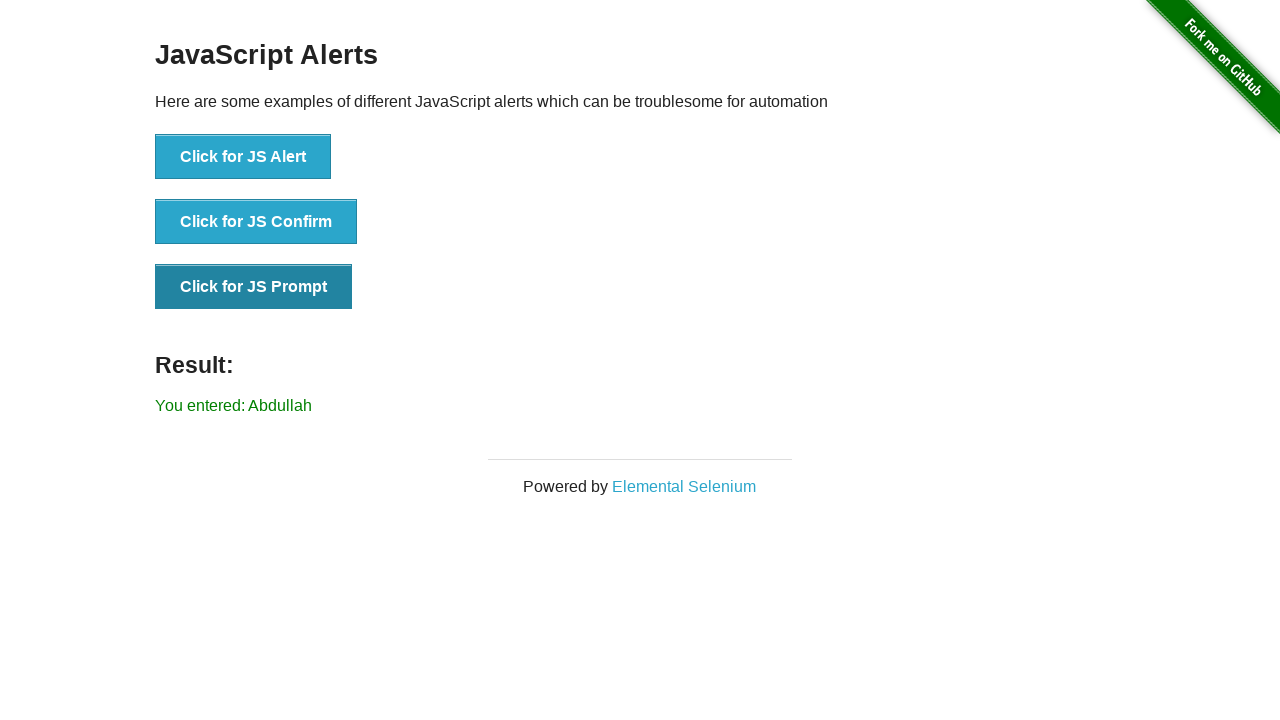

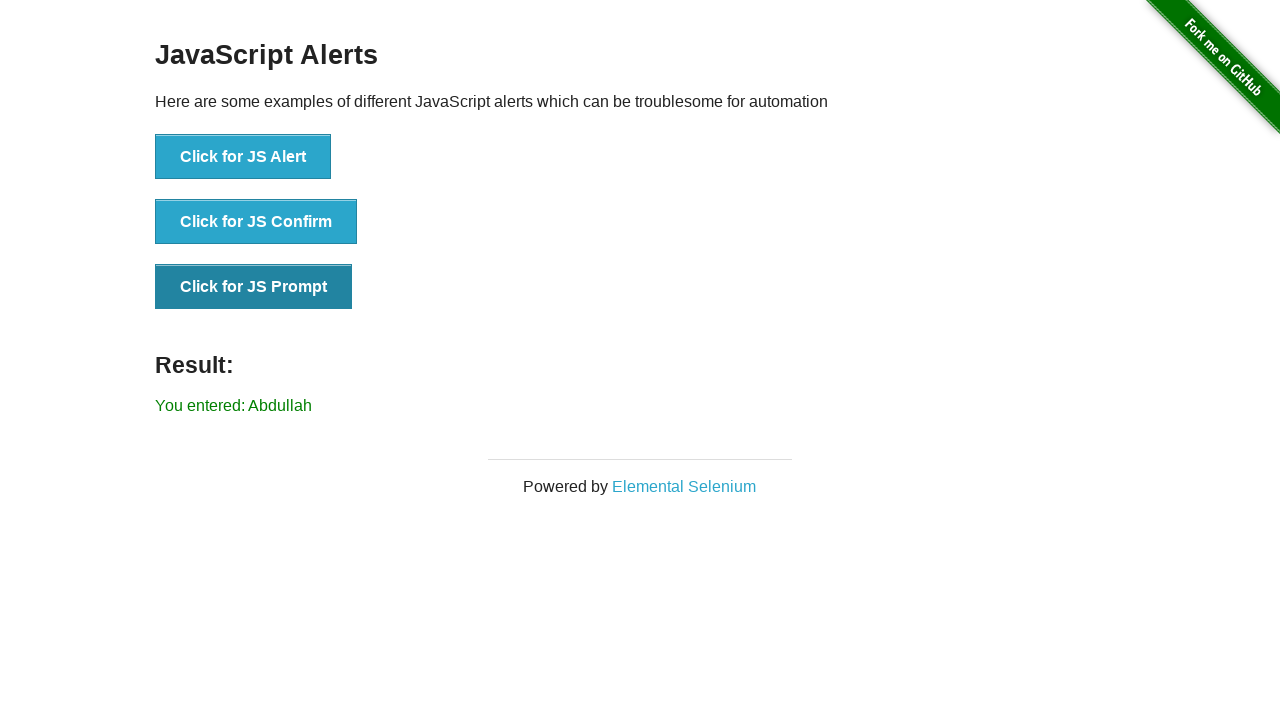